Tests mouse hover functionality by hovering over the first avatar on the page and verifying that additional user information caption is displayed

Starting URL: http://the-internet.herokuapp.com/hovers

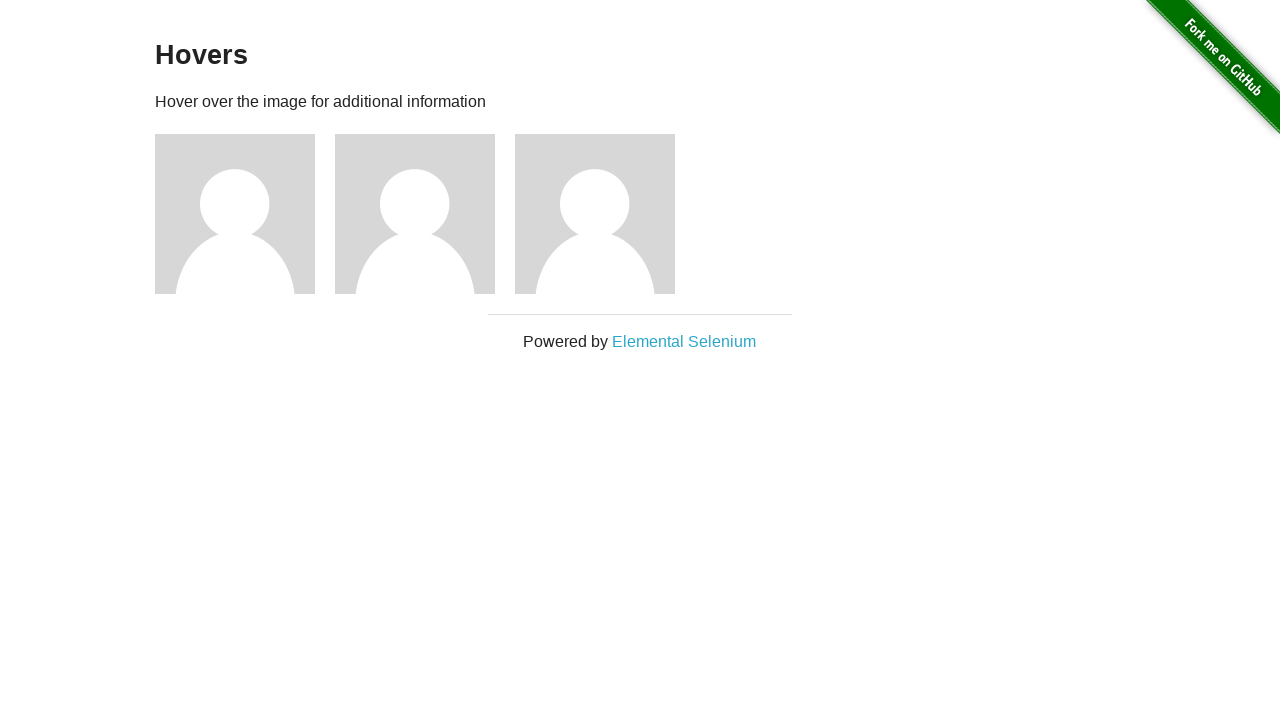

Hovered over the first avatar element at (245, 214) on .figure >> nth=0
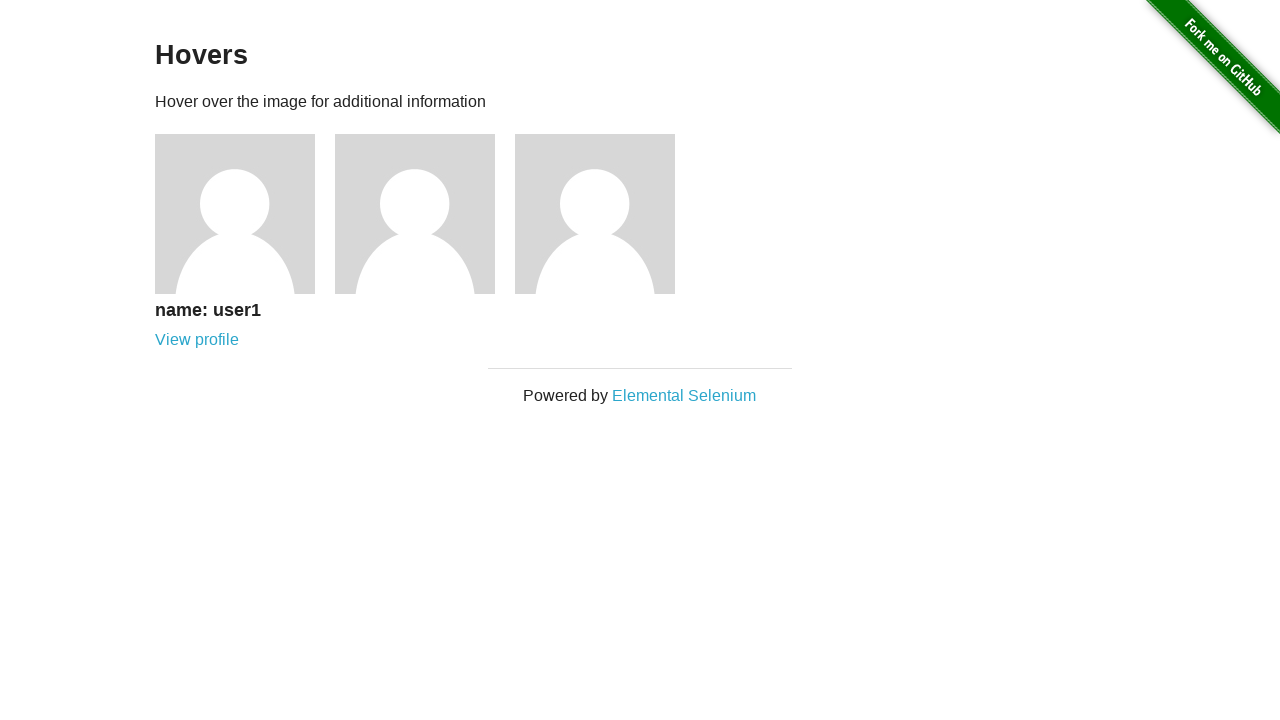

Verified that user information caption is displayed after hover
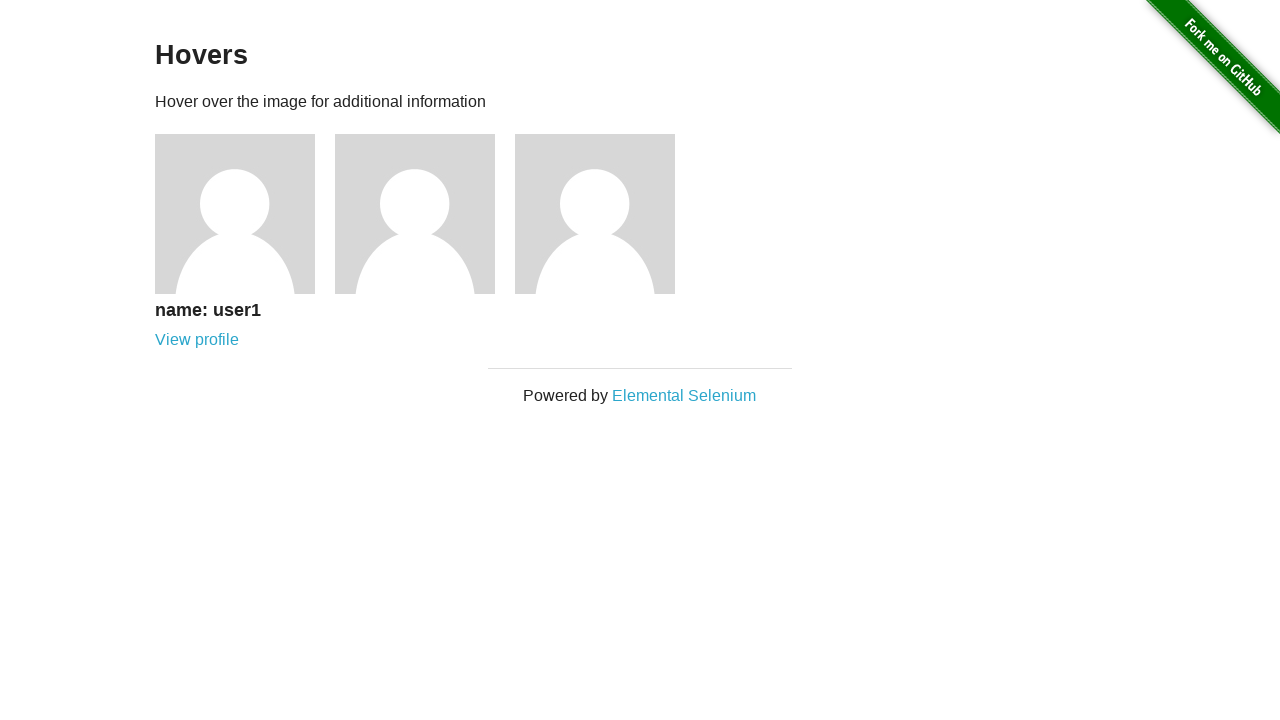

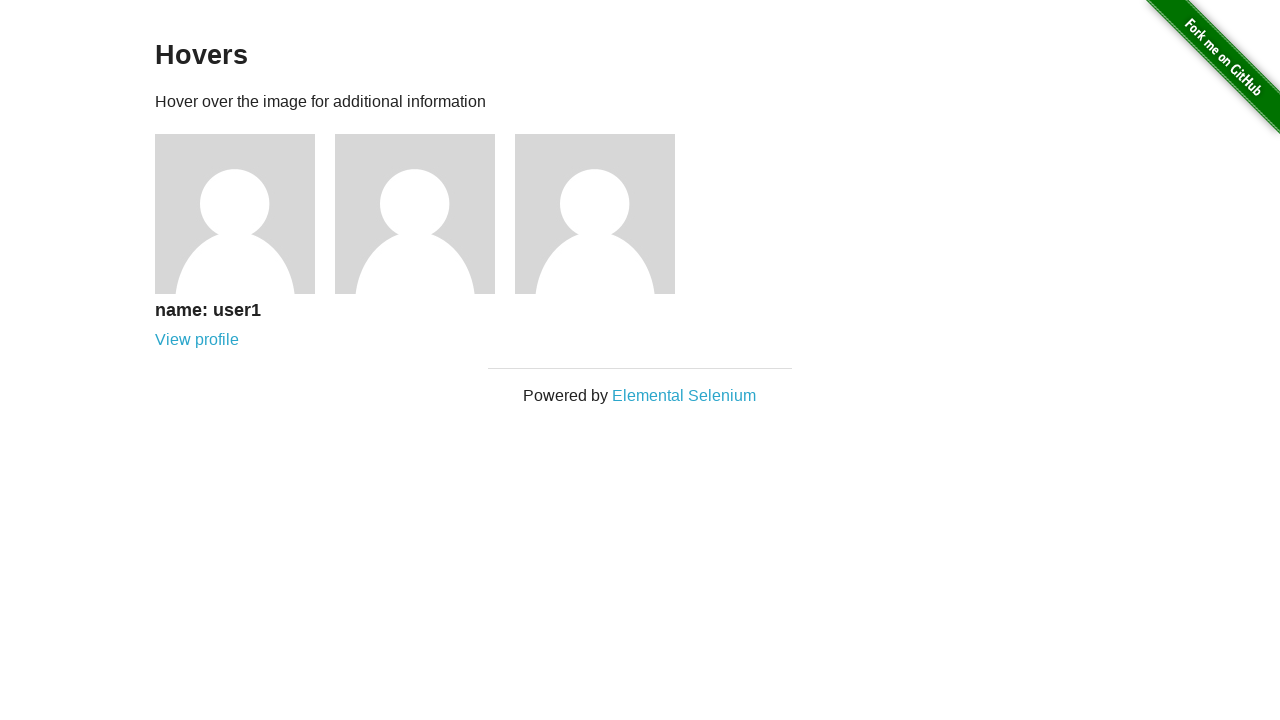